Tests selecting an item from a dropdown menu by clicking the dropdown button and selecting a day of the week

Starting URL: https://thefreerangetester.github.io/sandbox-automation-testing/

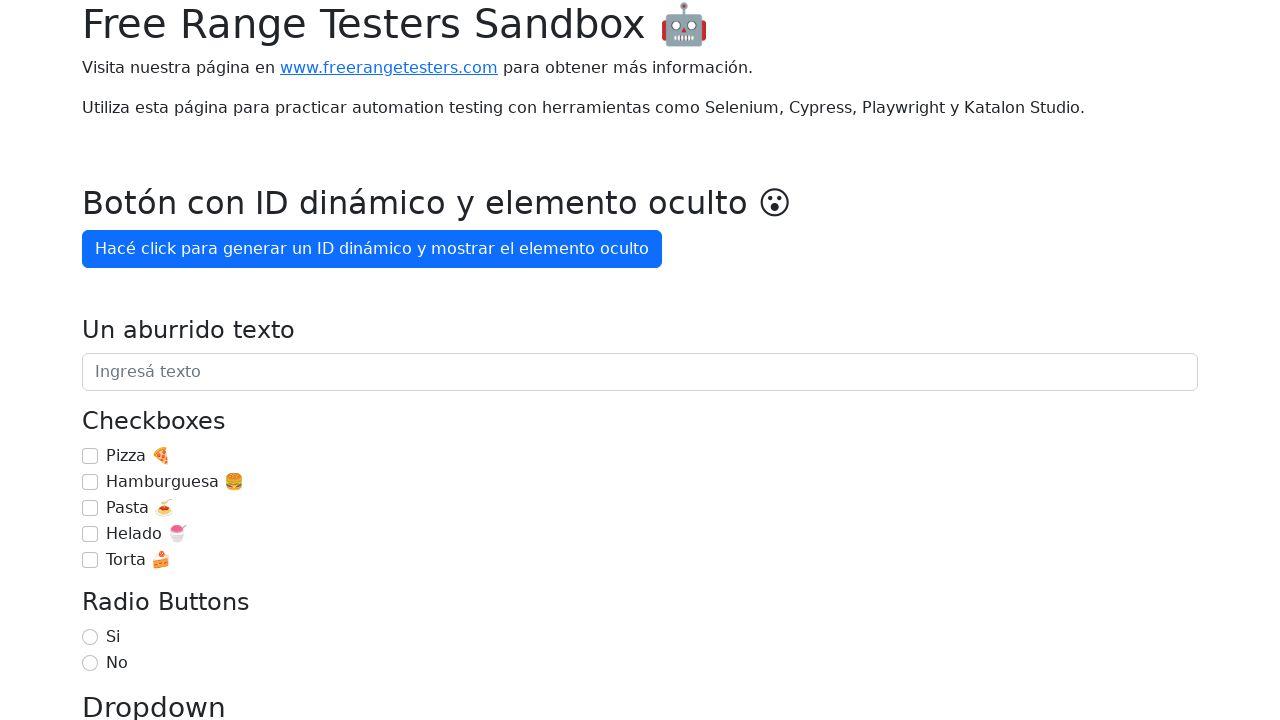

Clicked on 'Día de la semana' dropdown button at (171, 360) on internal:role=button[name="Día de la semana"i]
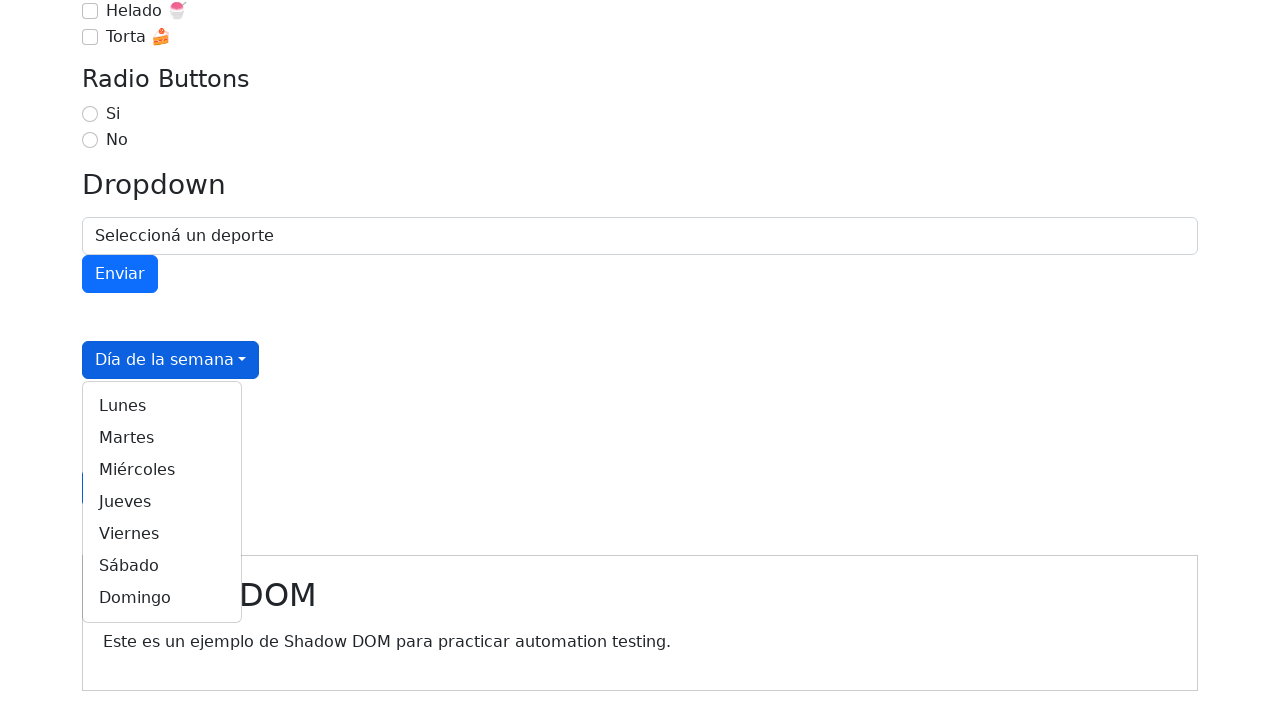

Selected 'Martes' from the dropdown menu at (162, 438) on internal:role=link[name="Martes"i]
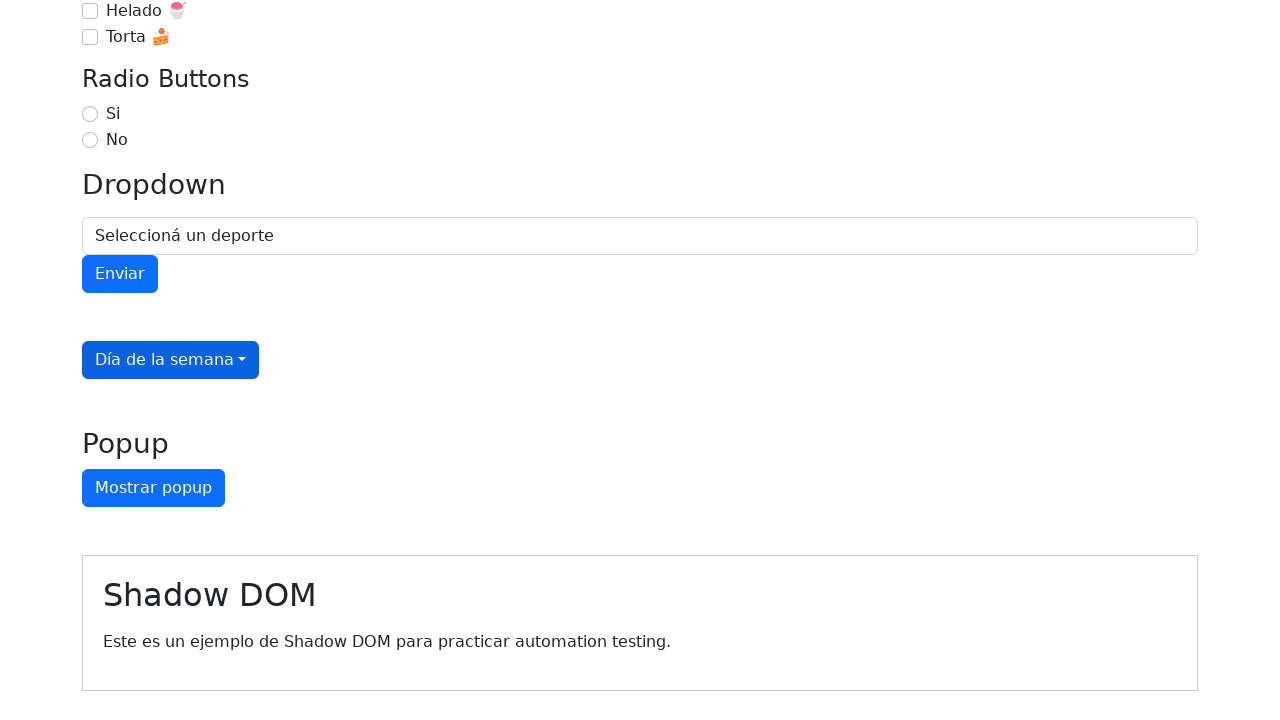

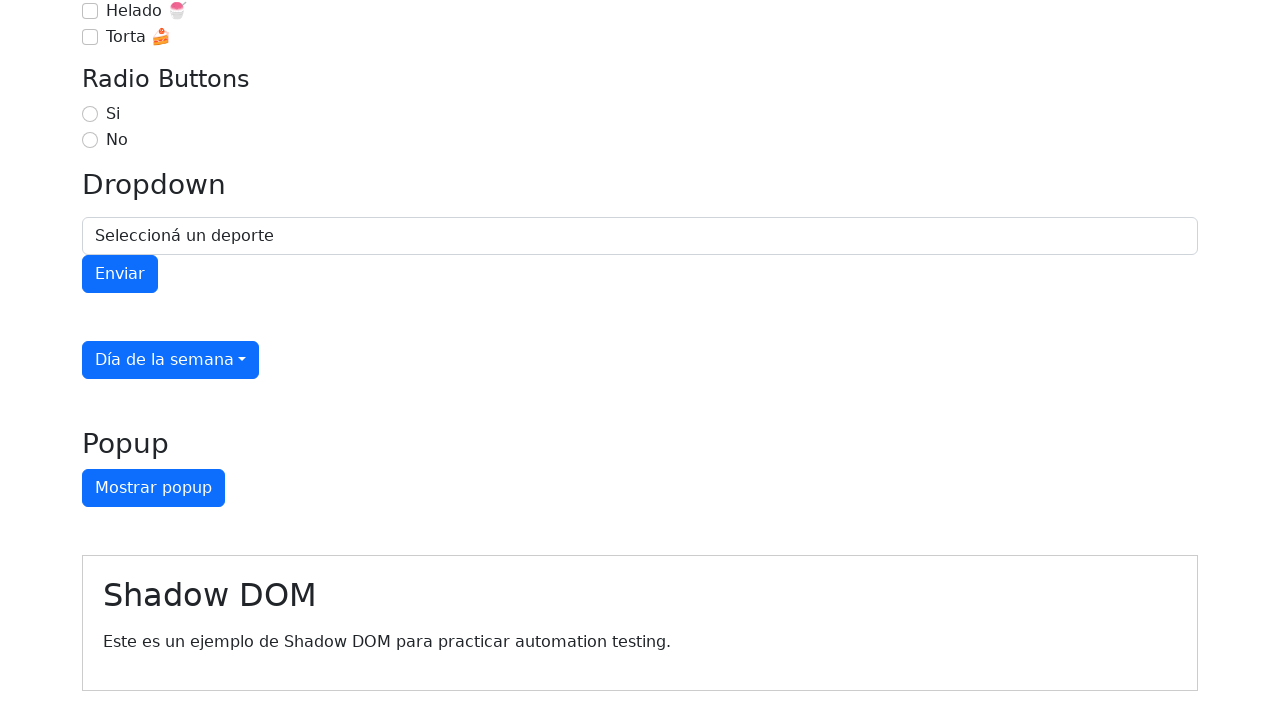